Tests page scrolling functionality by scrolling down twice and then scrolling up twice using keyboard shortcuts

Starting URL: https://seleniumcodeexample.blogspot.in/

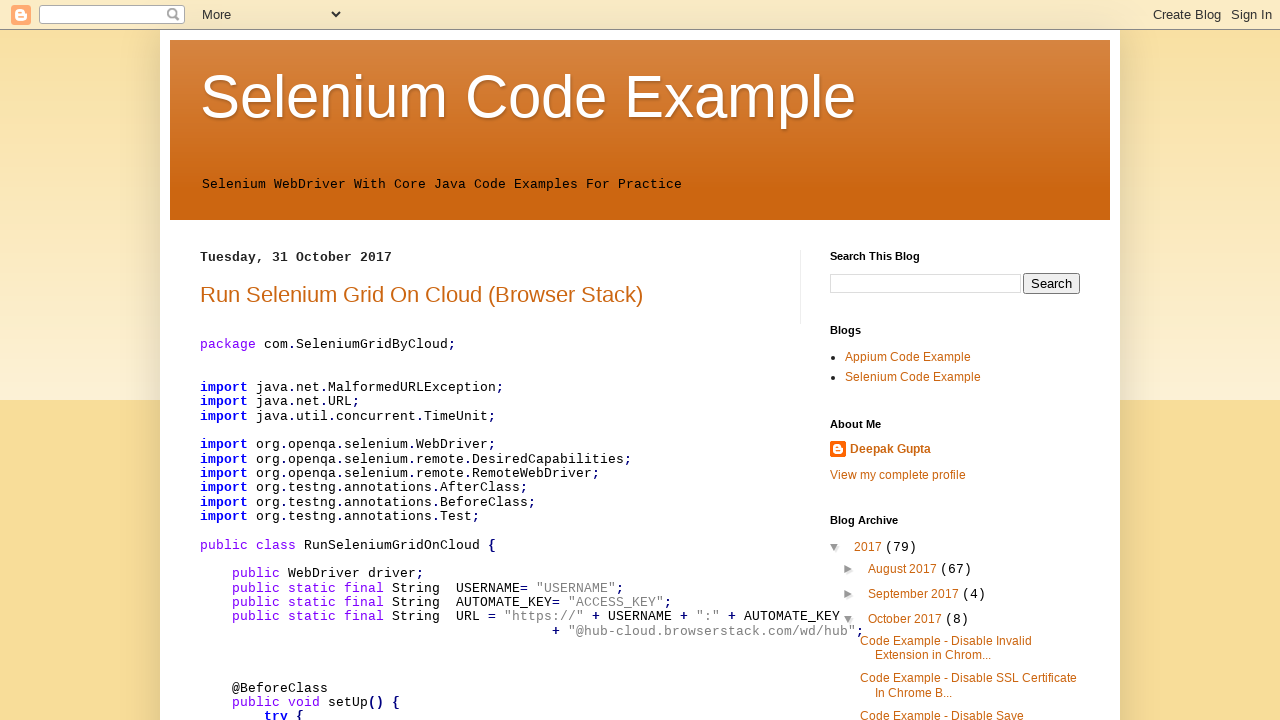

Pressed PageDown to scroll down page
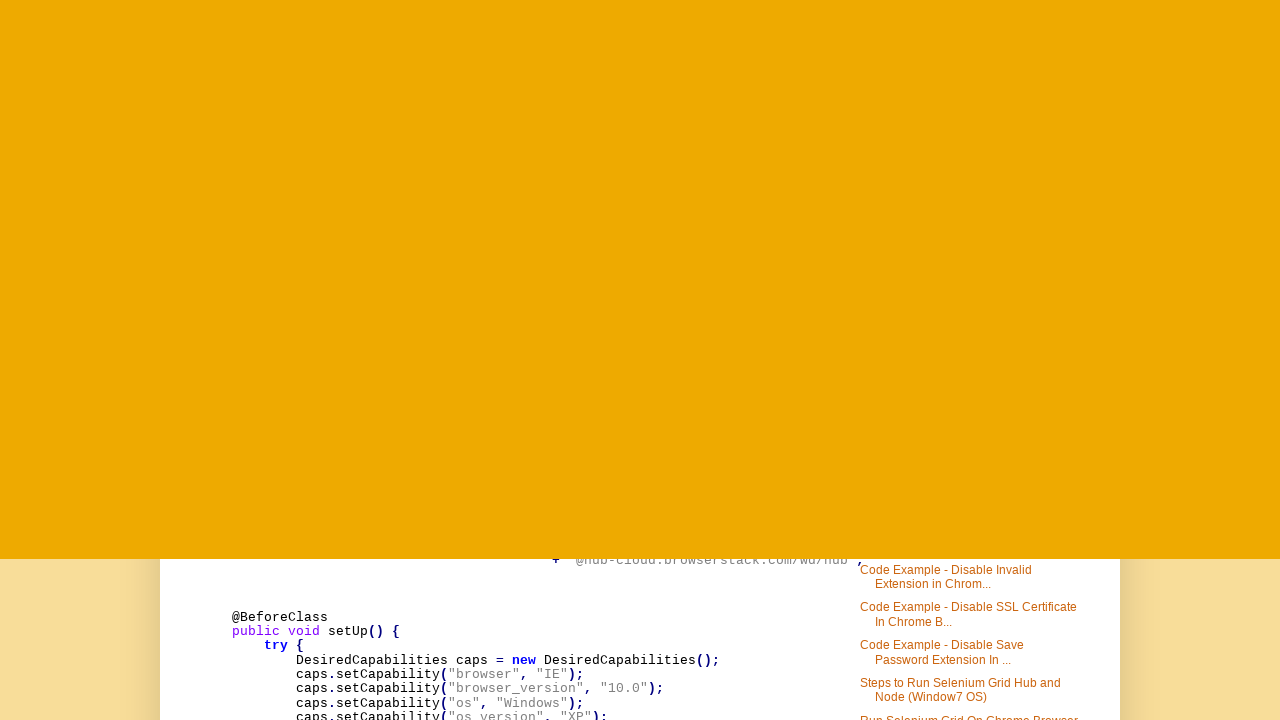

Pressed PageDown again to scroll down further
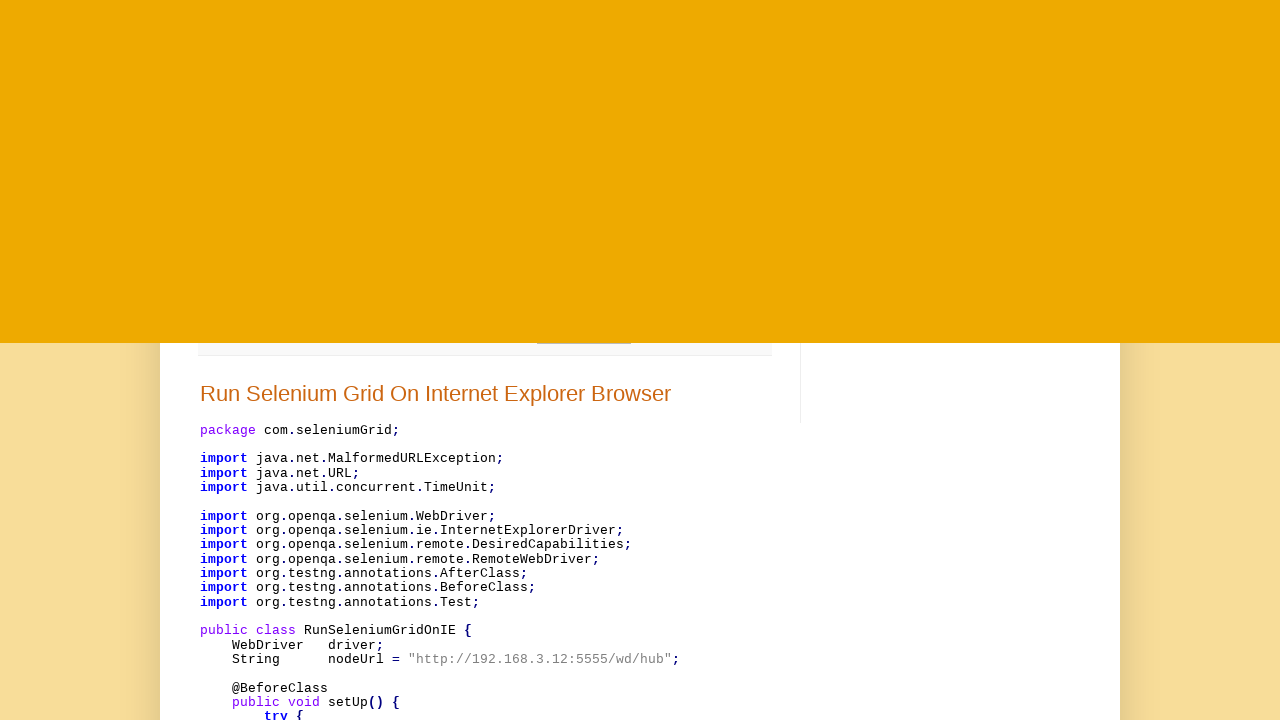

Waited 1000ms for scroll animation to complete
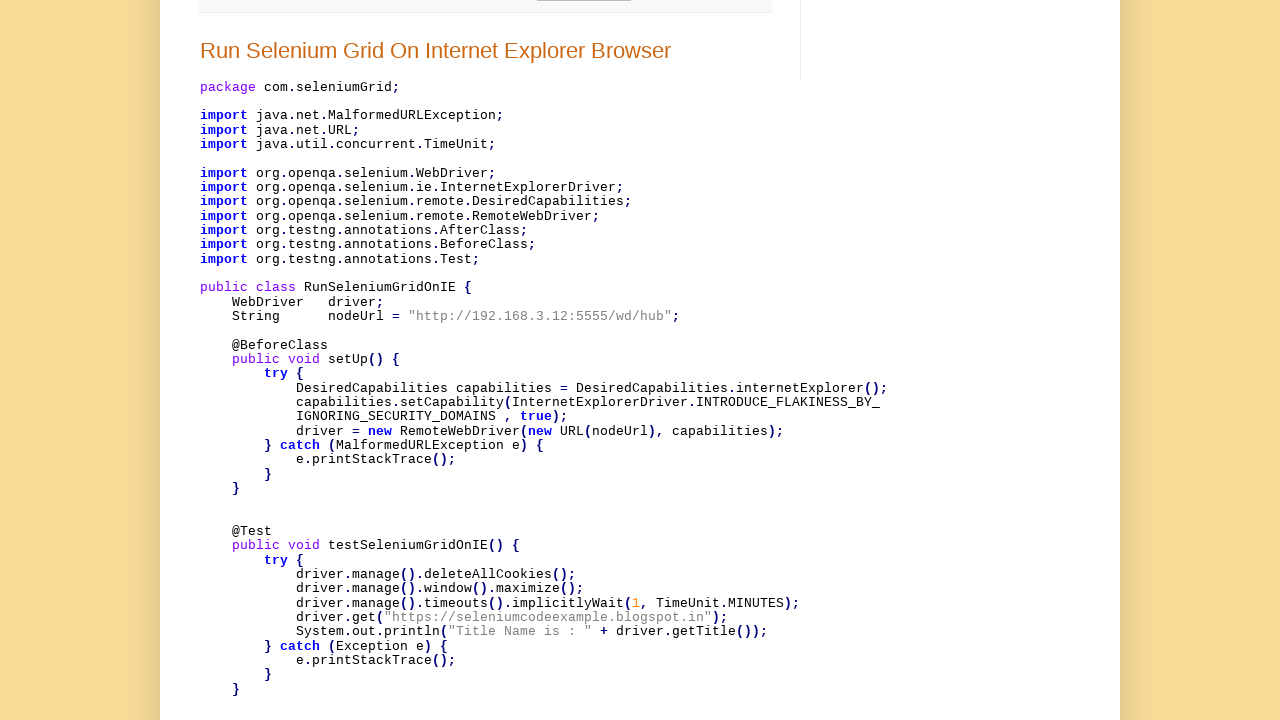

Pressed PageUp to scroll up page
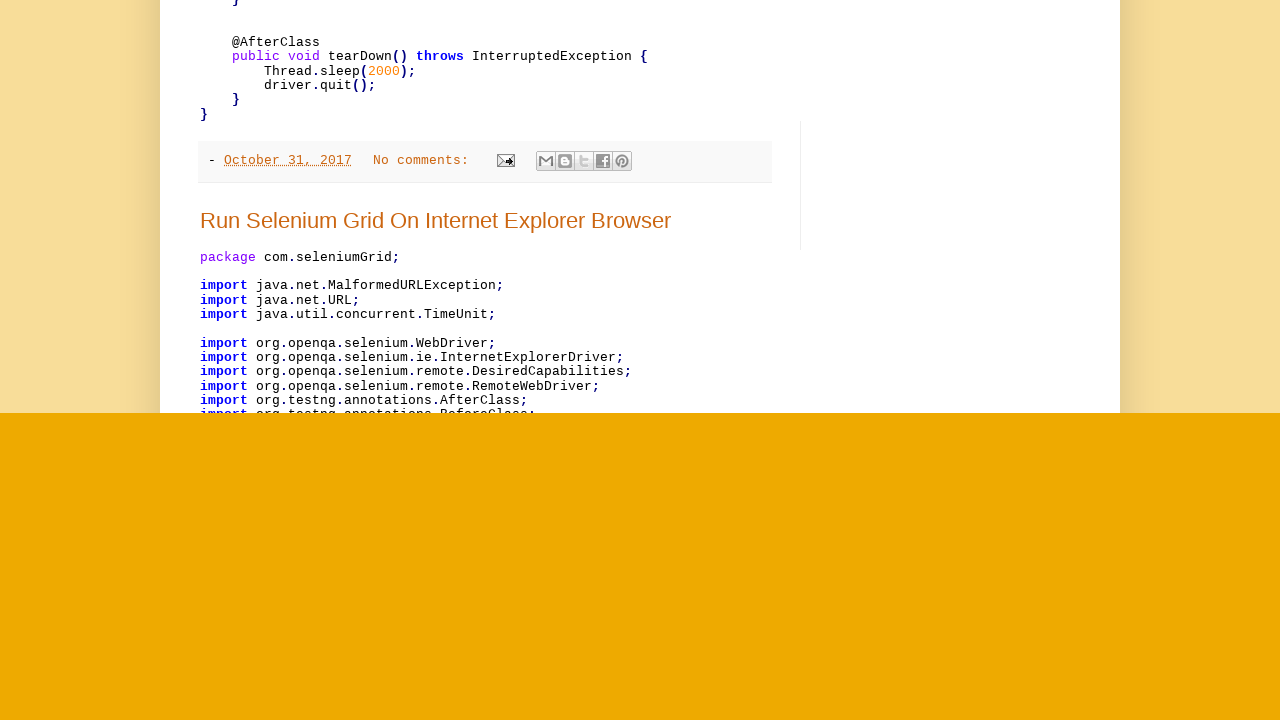

Pressed PageUp again to scroll up further
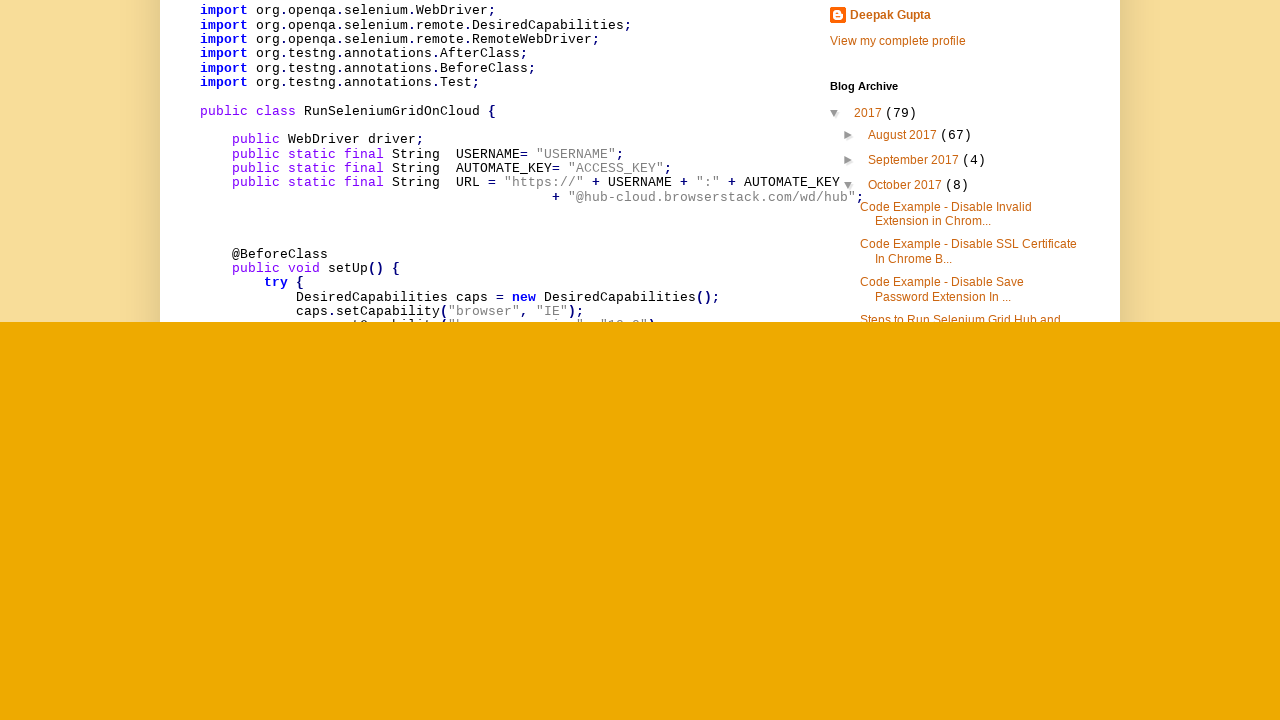

Waited 1000ms for scroll animation to complete
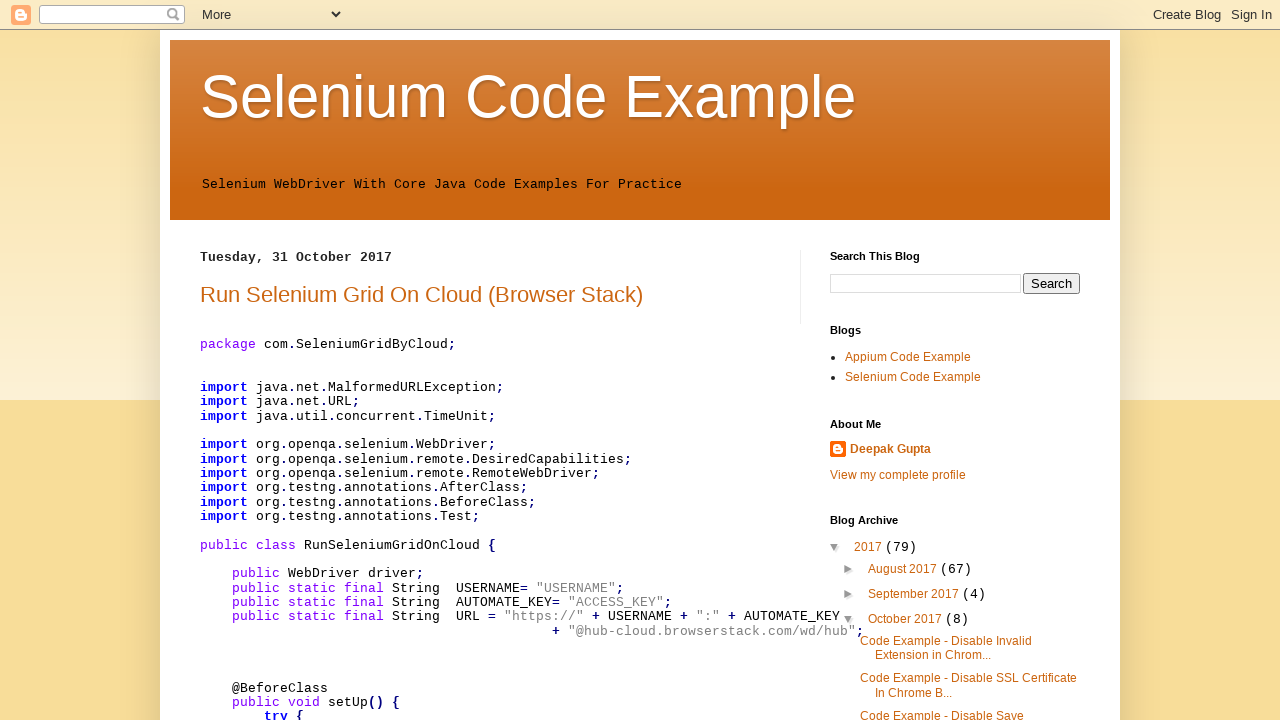

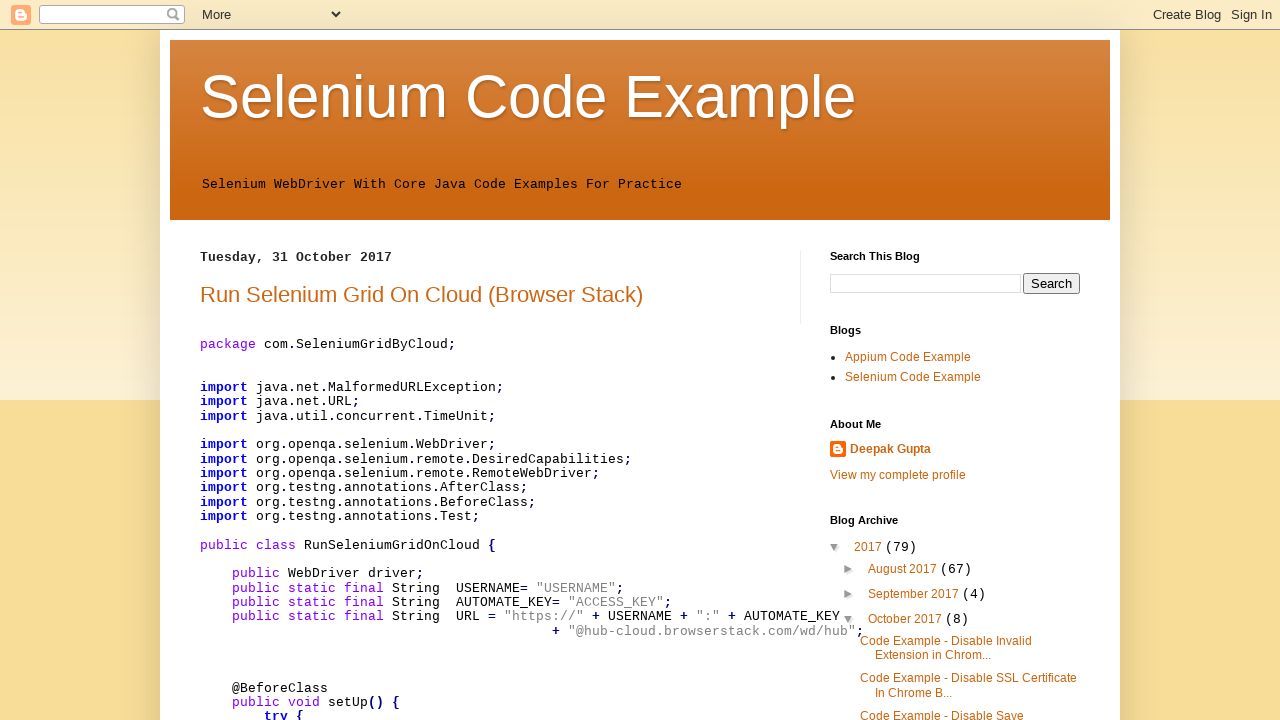